Navigates to an Angular practice form and fills in the name input field with text

Starting URL: https://rahulshettyacademy.com/angularpractice/

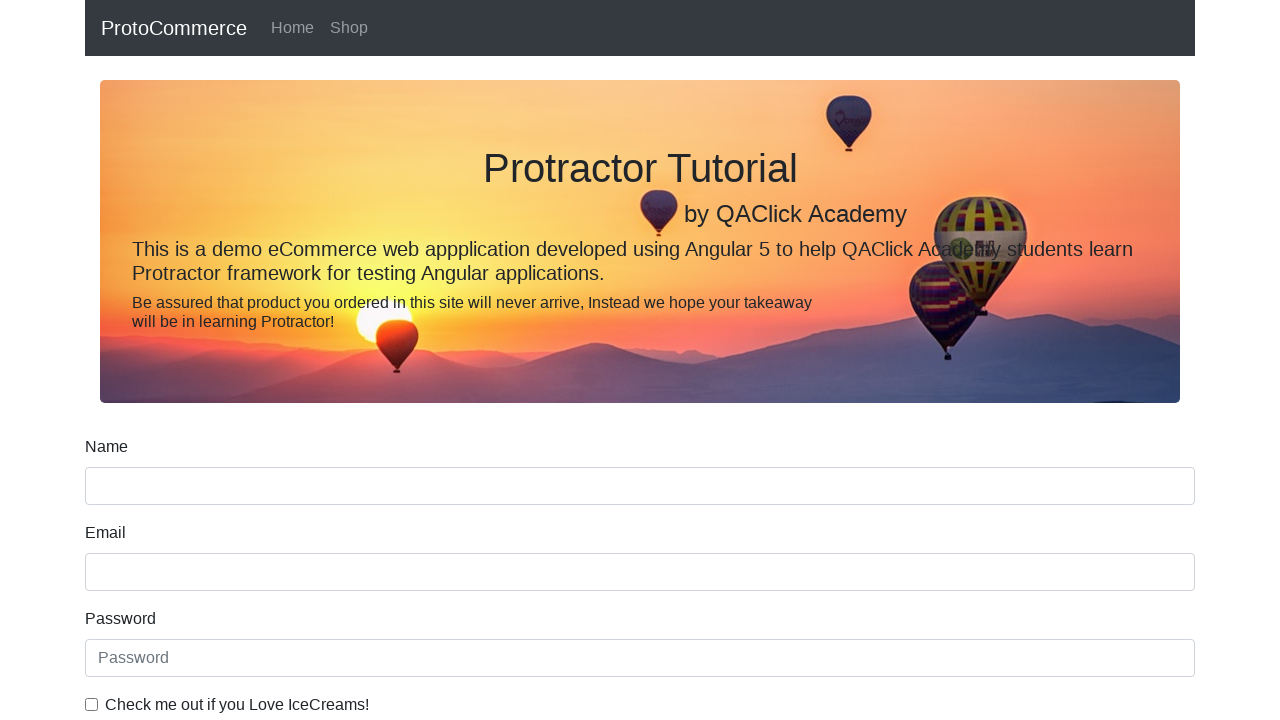

Navigated to Angular practice form at https://rahulshettyacademy.com/angularpractice/
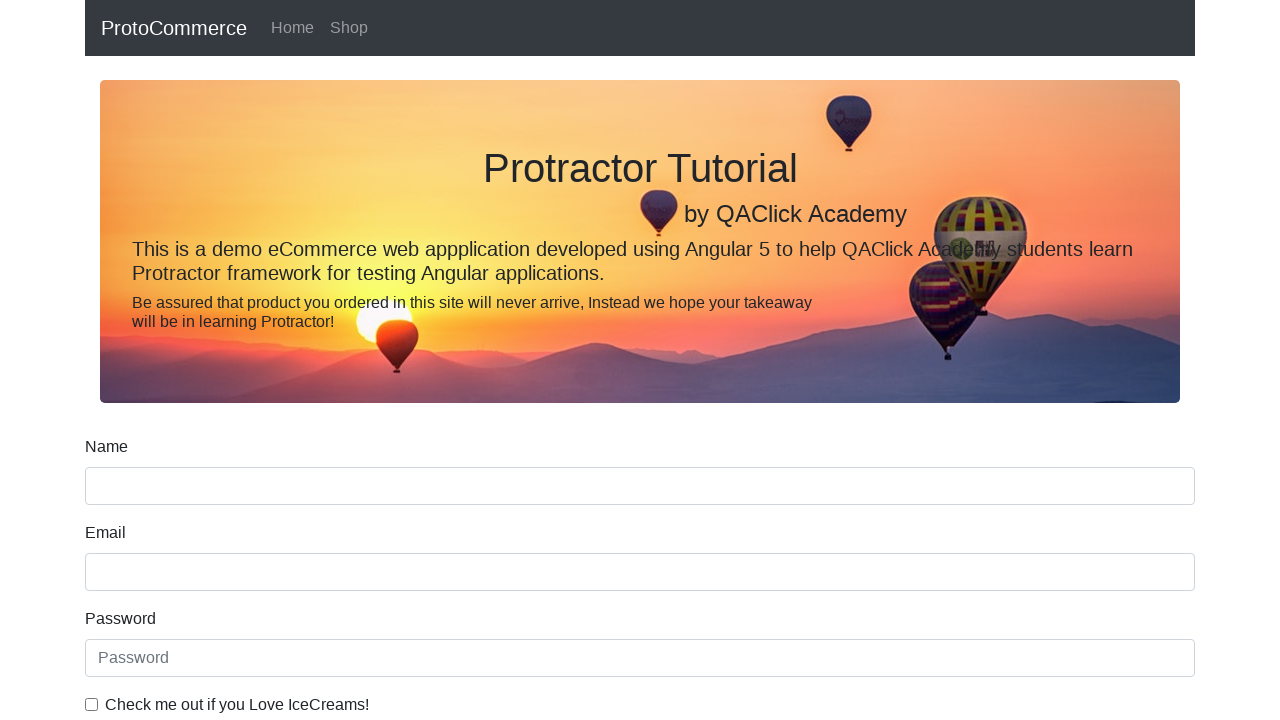

Filled name input field with 'John Smith - Test Automation' on xpath=//label[text()='Name']/following-sibling::input
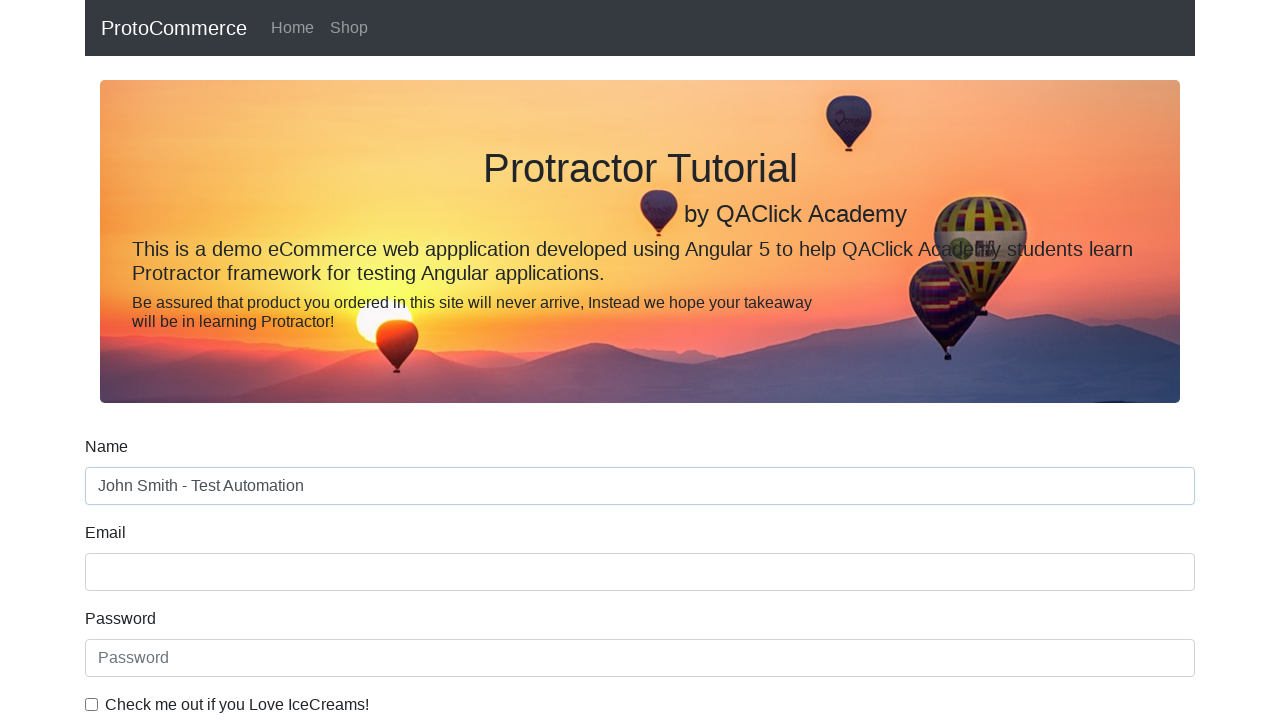

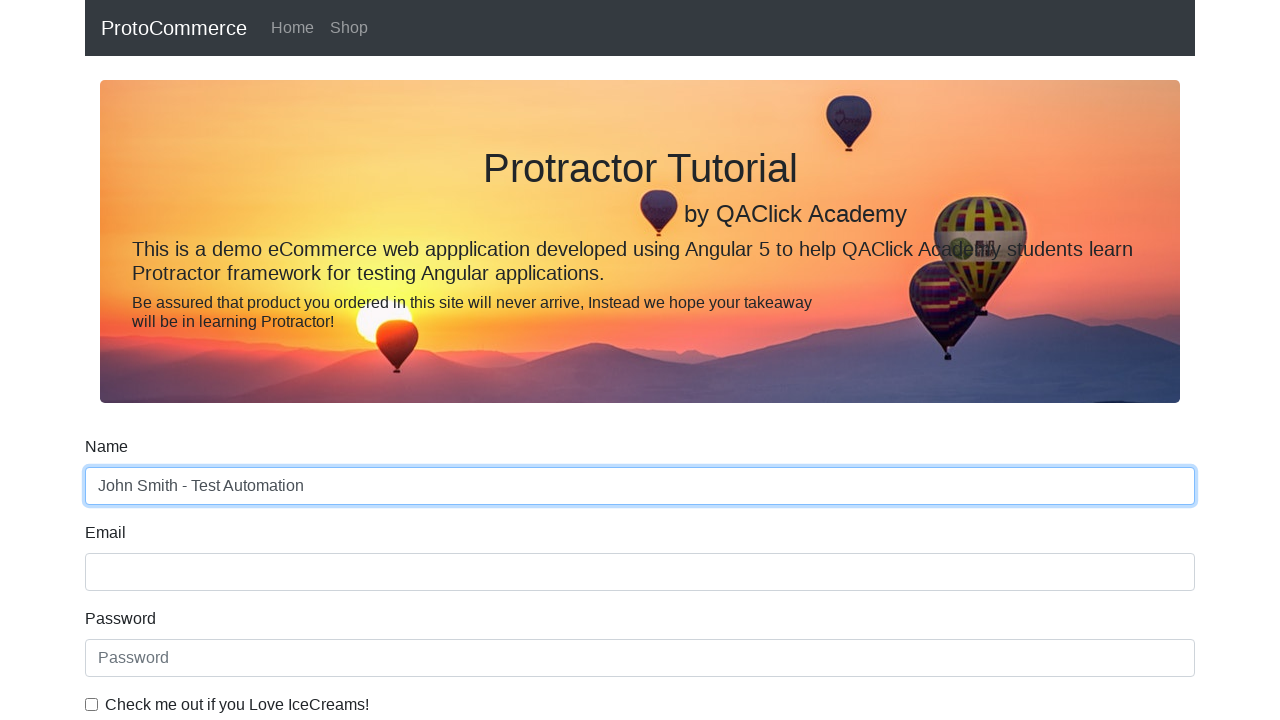